Tests marking individual todo items as complete by clicking their checkboxes.

Starting URL: https://demo.playwright.dev/todomvc

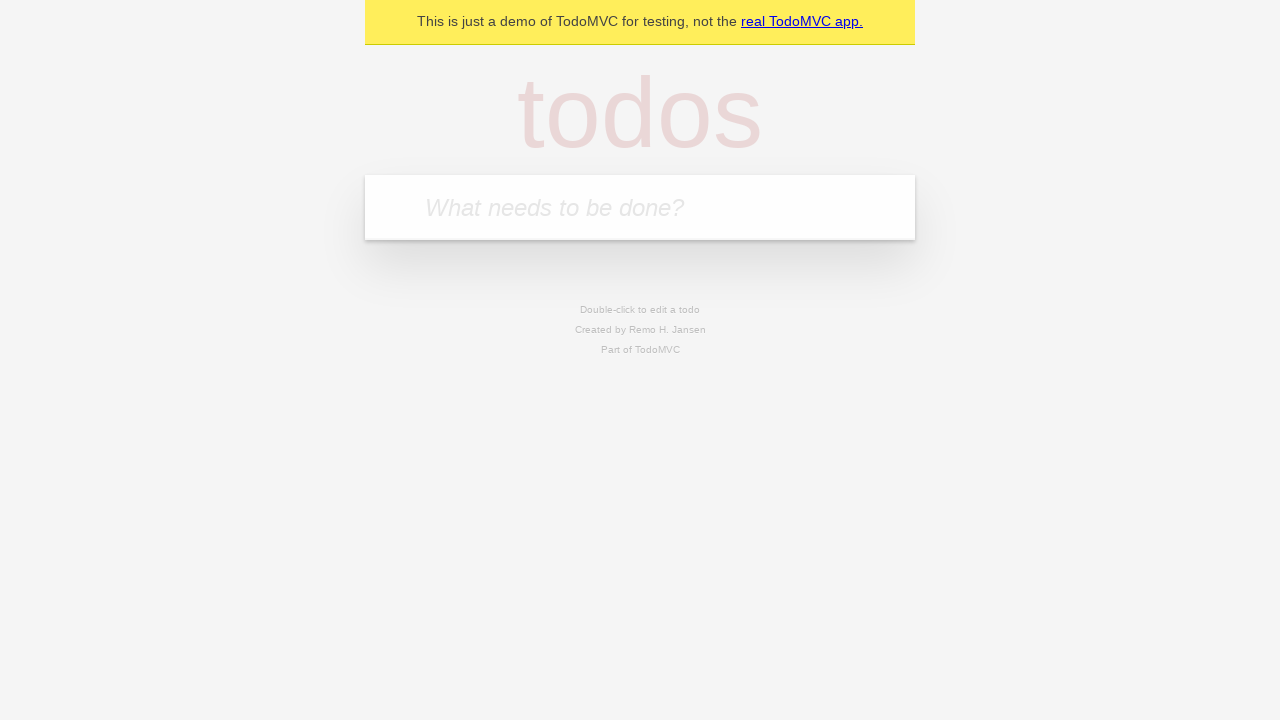

Located the todo input field
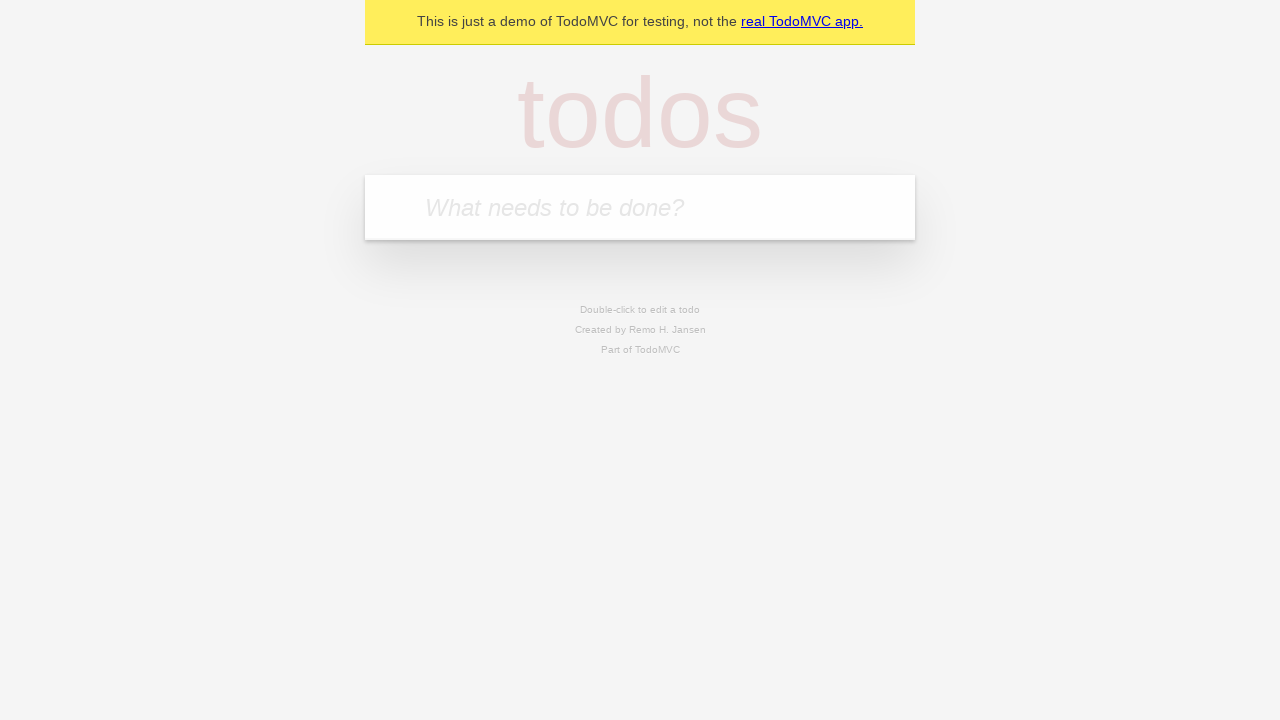

Filled first todo item: 'buy some cheese' on internal:attr=[placeholder="What needs to be done?"i]
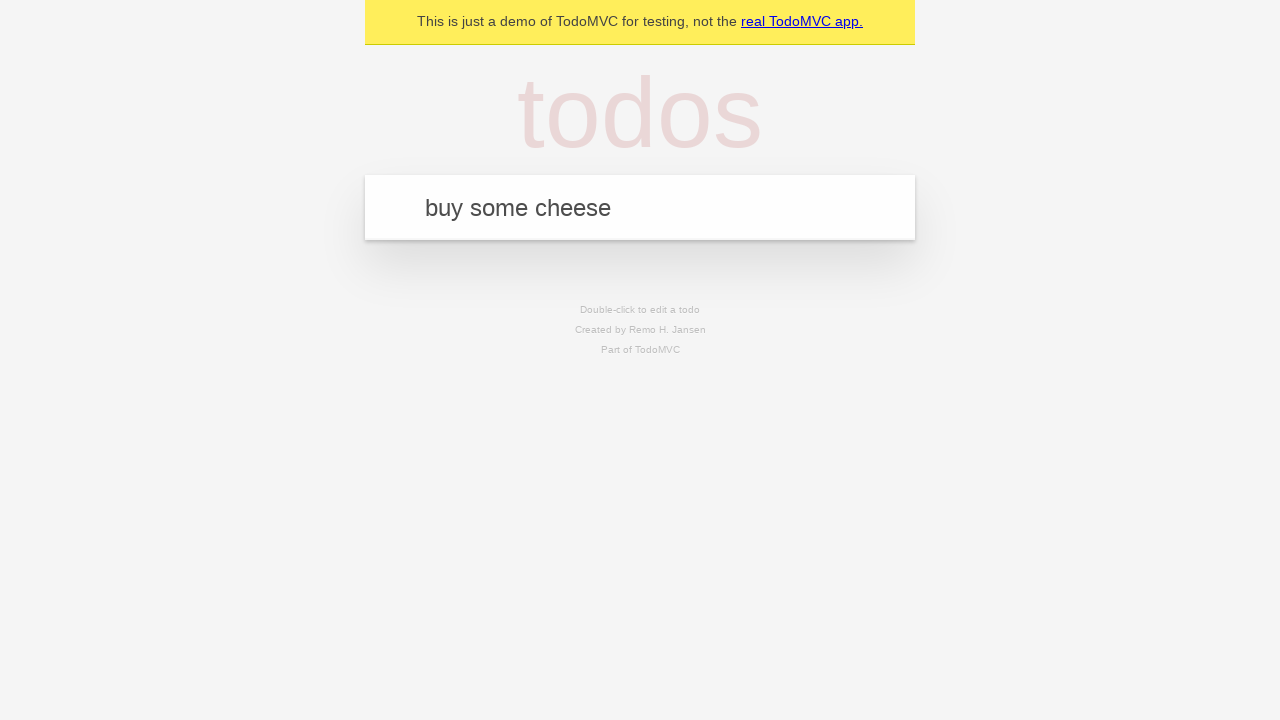

Pressed Enter to create first todo item on internal:attr=[placeholder="What needs to be done?"i]
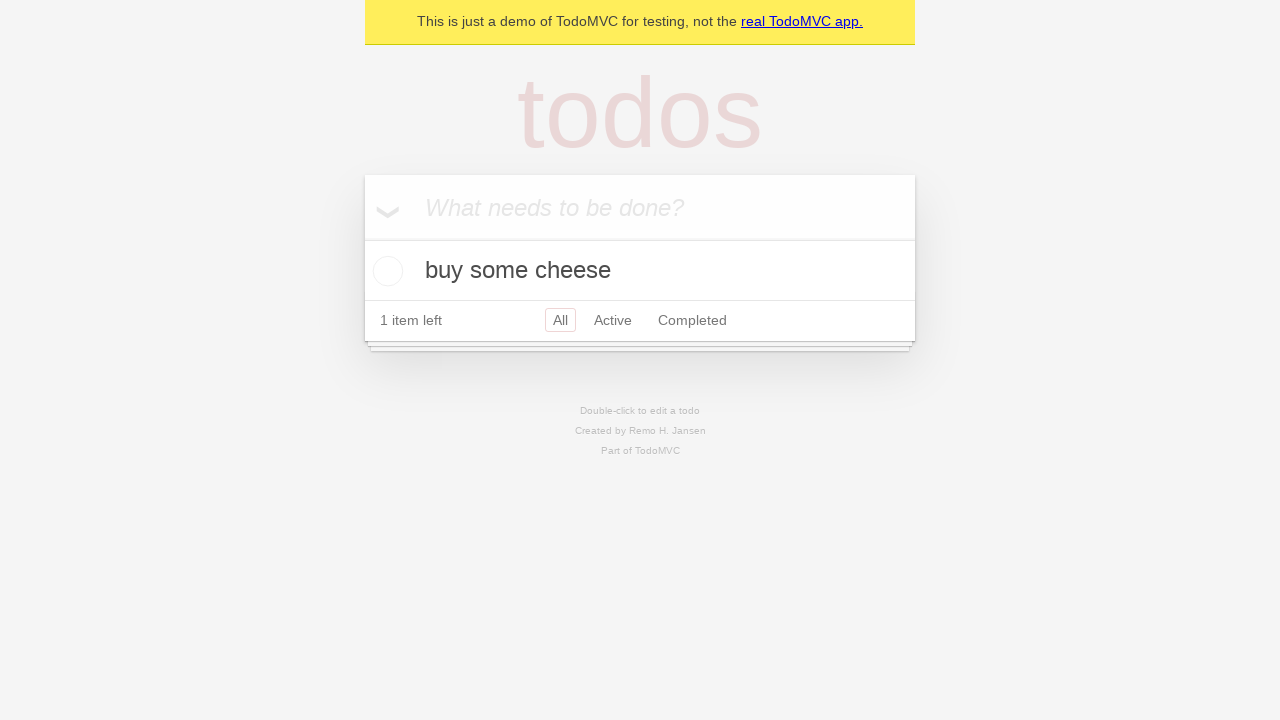

Filled second todo item: 'feed the cat' on internal:attr=[placeholder="What needs to be done?"i]
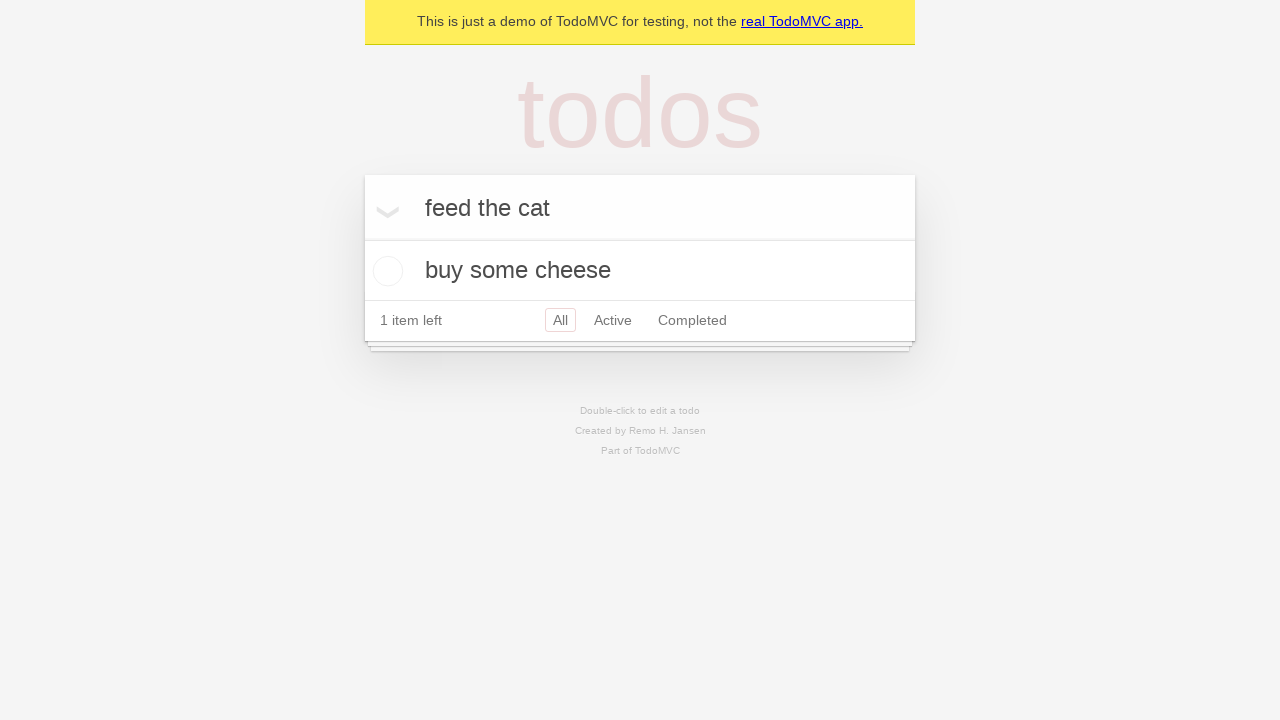

Pressed Enter to create second todo item on internal:attr=[placeholder="What needs to be done?"i]
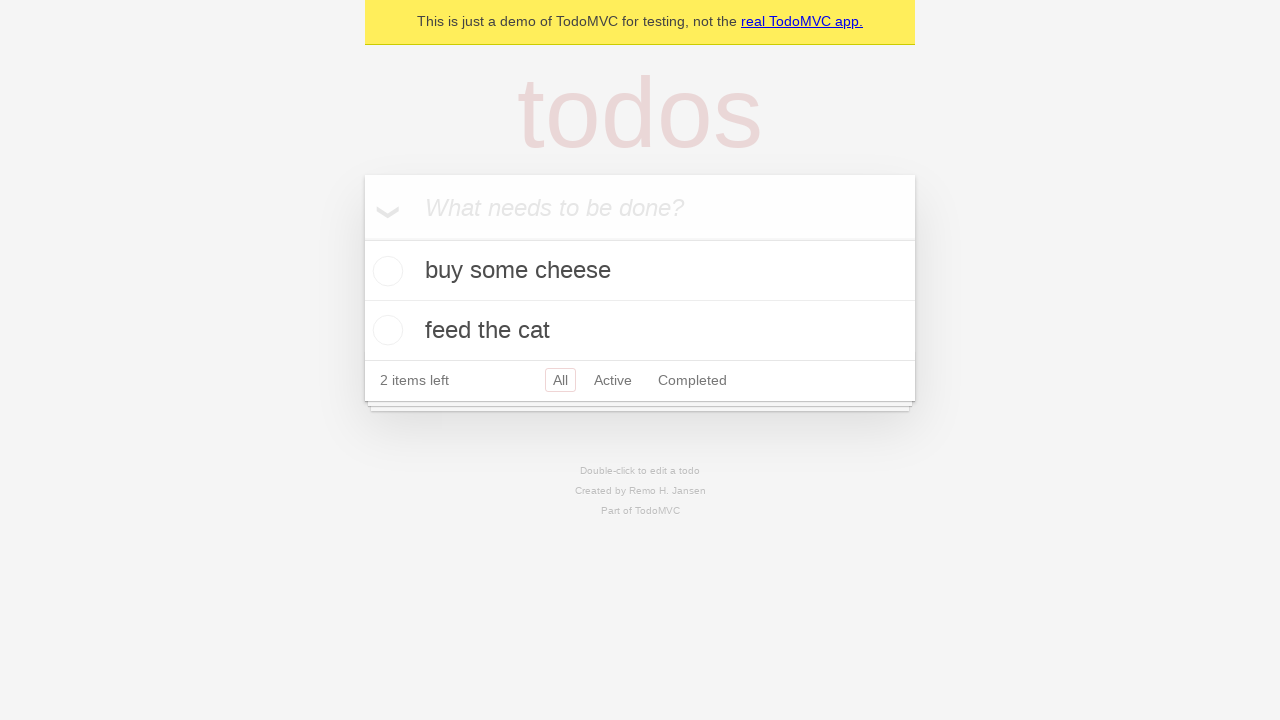

Waited for second todo item to appear
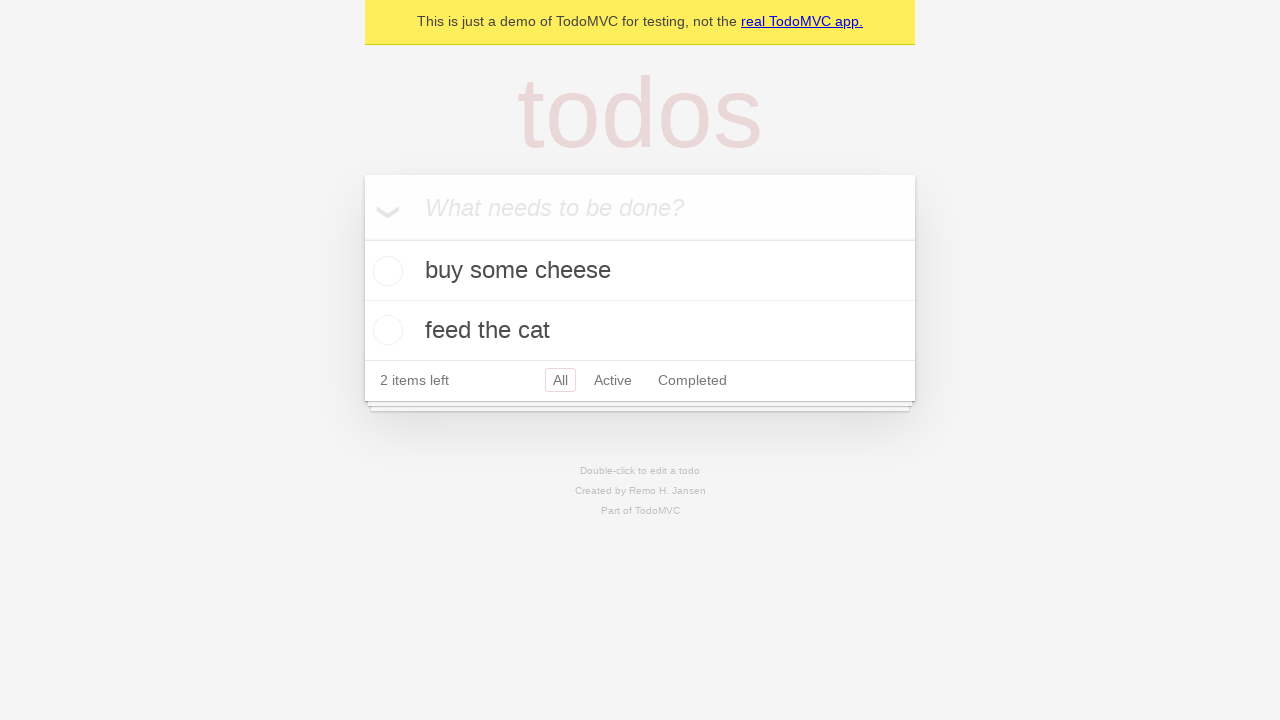

Located first todo item
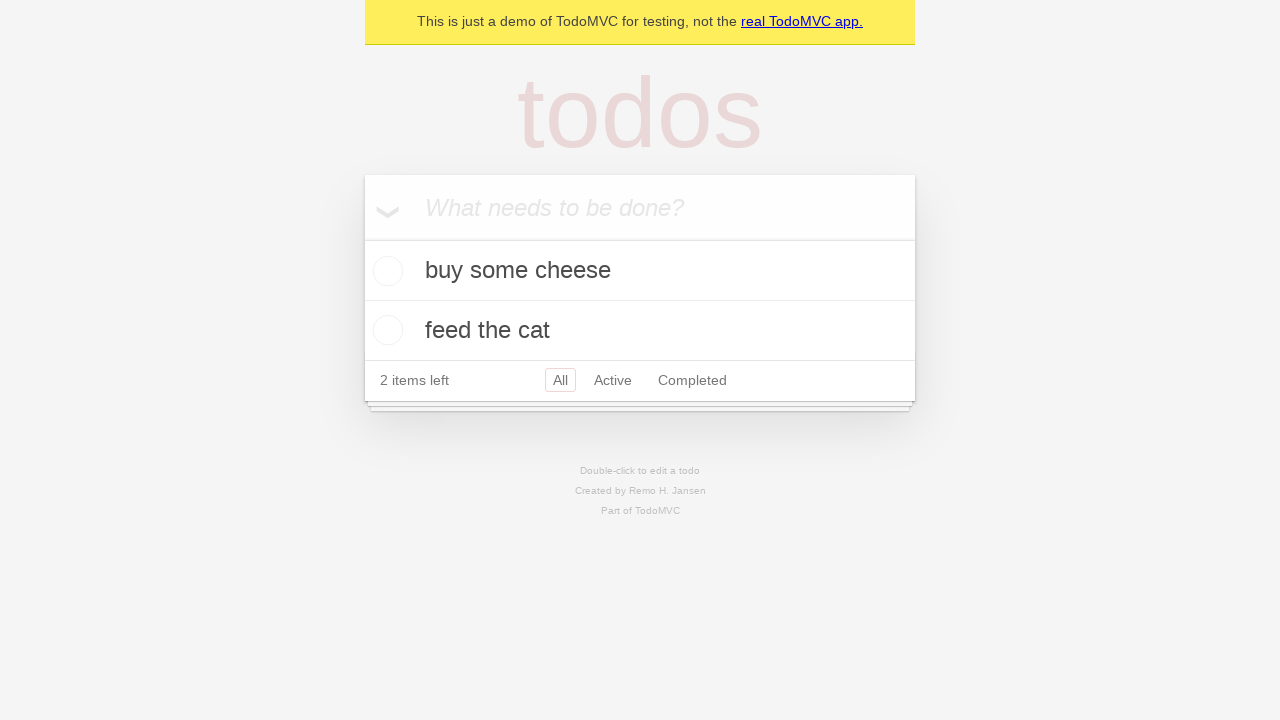

Marked first todo item as complete by checking its checkbox at (385, 271) on internal:testid=[data-testid="todo-item"s] >> nth=0 >> internal:role=checkbox
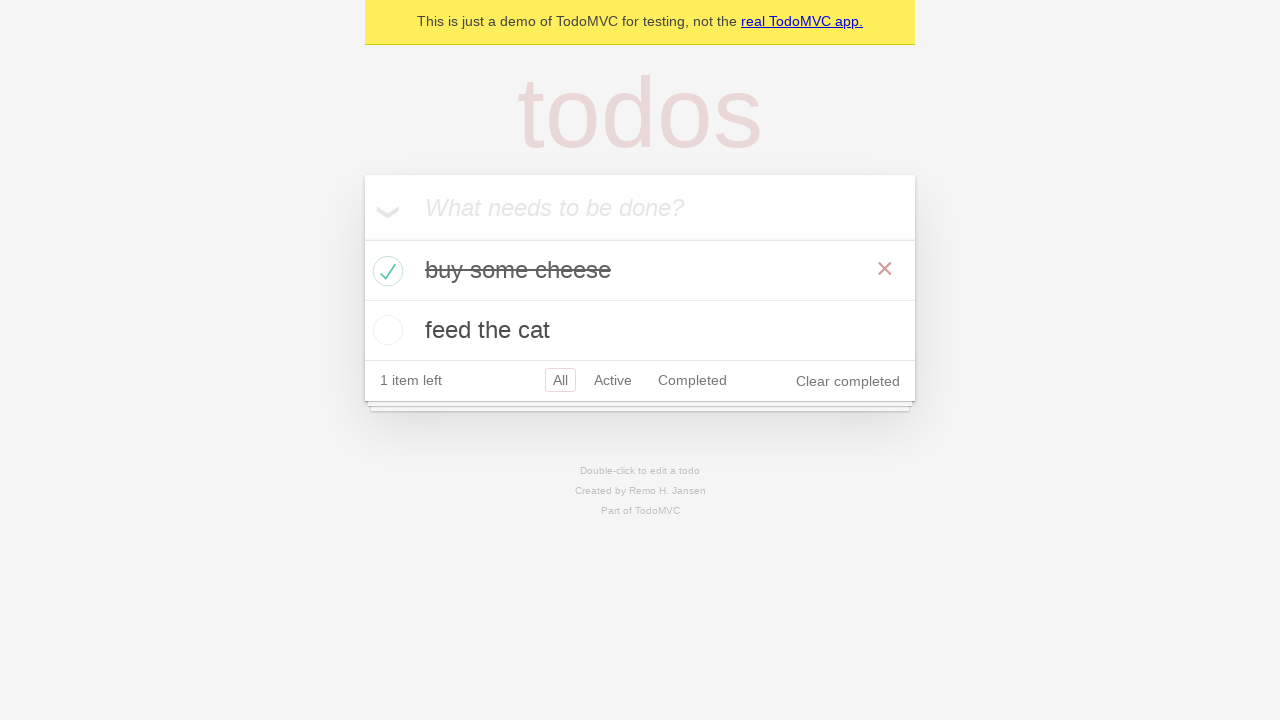

Located second todo item
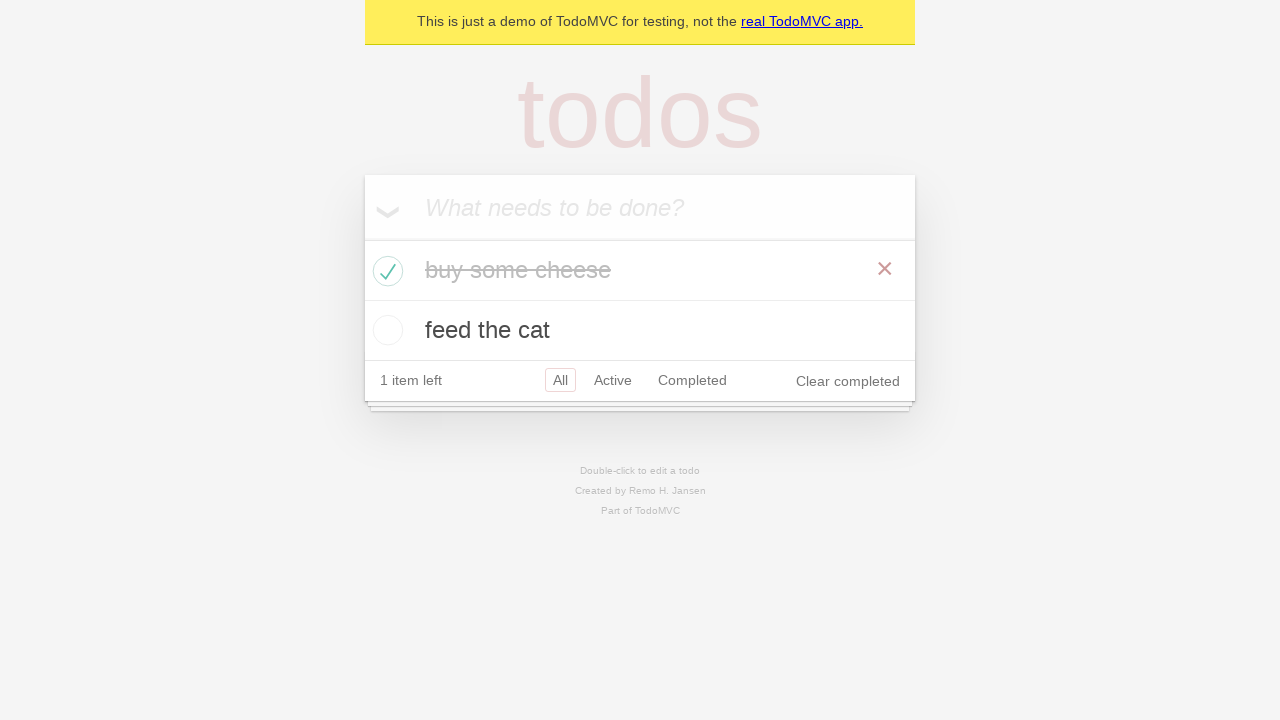

Marked second todo item as complete by checking its checkbox at (385, 330) on internal:testid=[data-testid="todo-item"s] >> nth=1 >> internal:role=checkbox
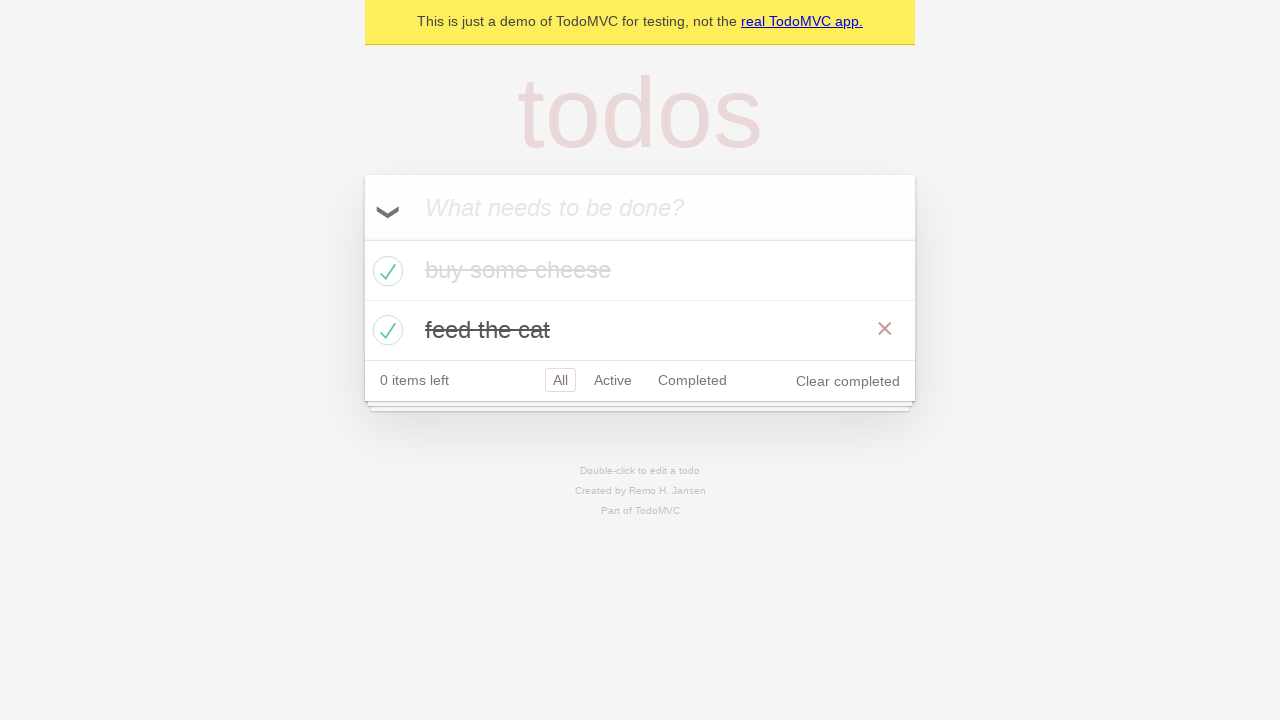

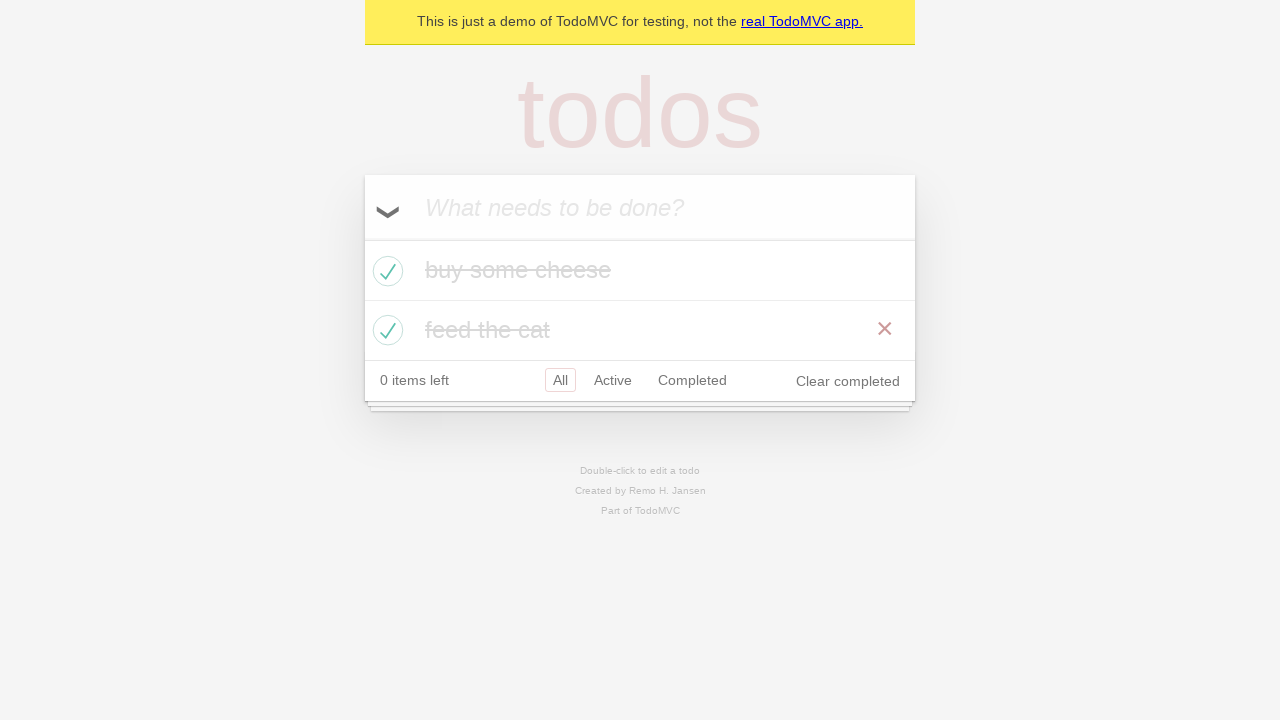